Tests accepting a confirmation alert by clicking OK button

Starting URL: https://demoqa.com/alerts

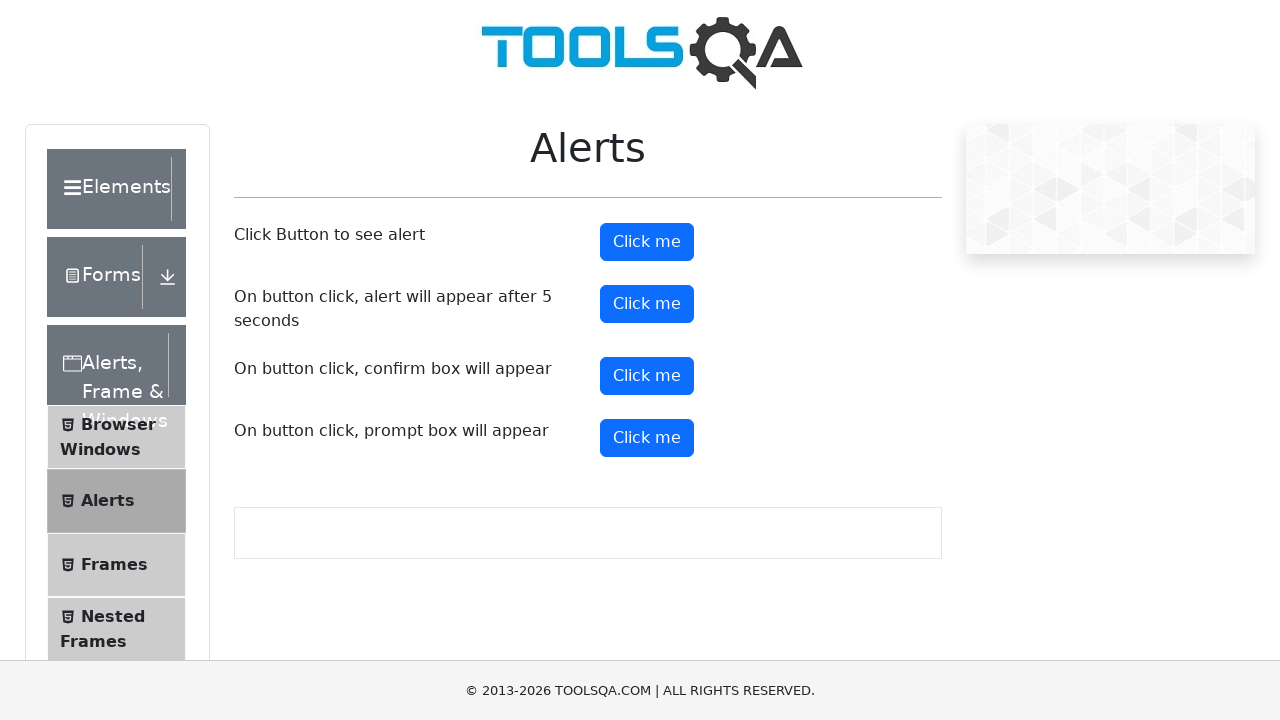

Scrolled confirm button into view
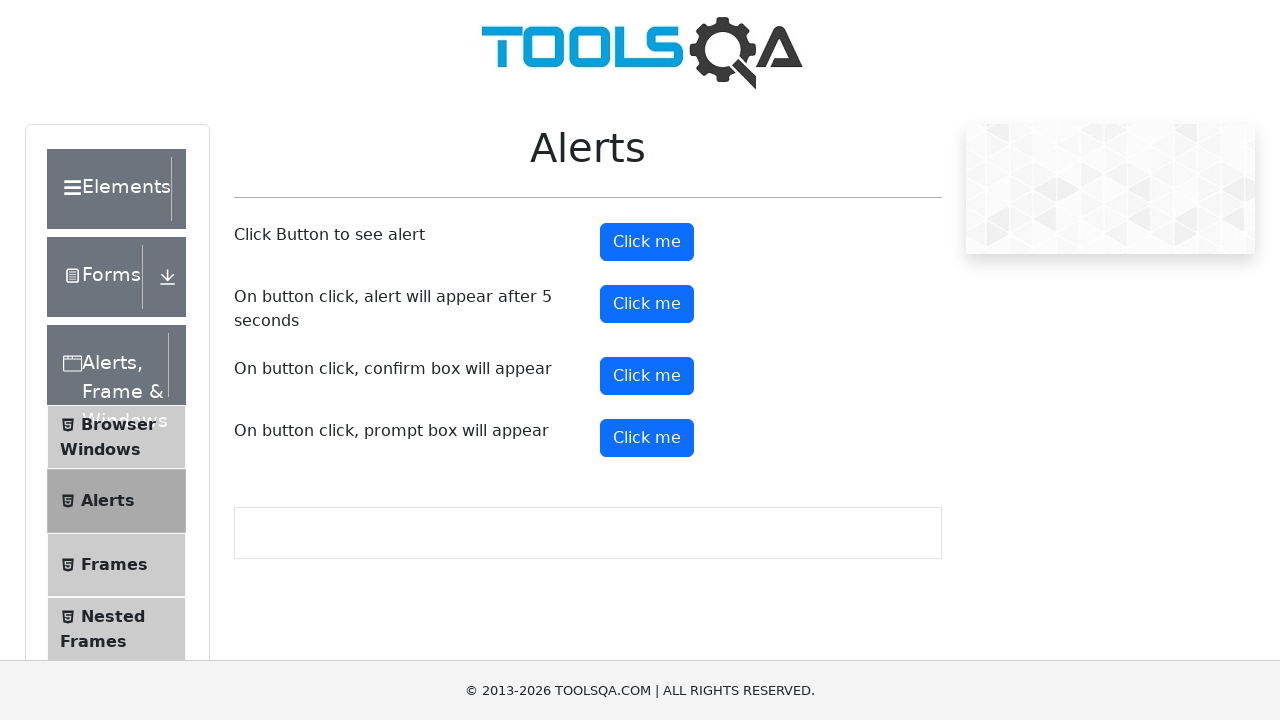

Clicked confirm button to trigger confirmation alert at (647, 376) on #confirmButton
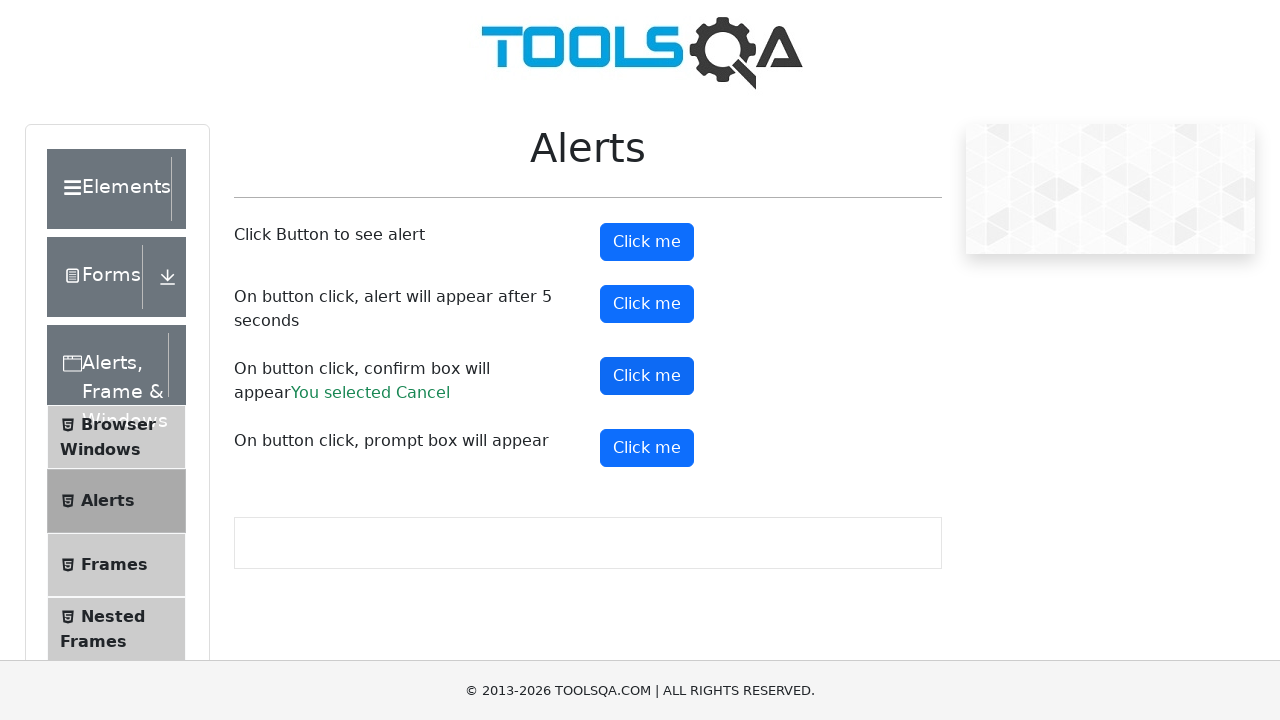

Accepted confirmation alert by clicking OK button
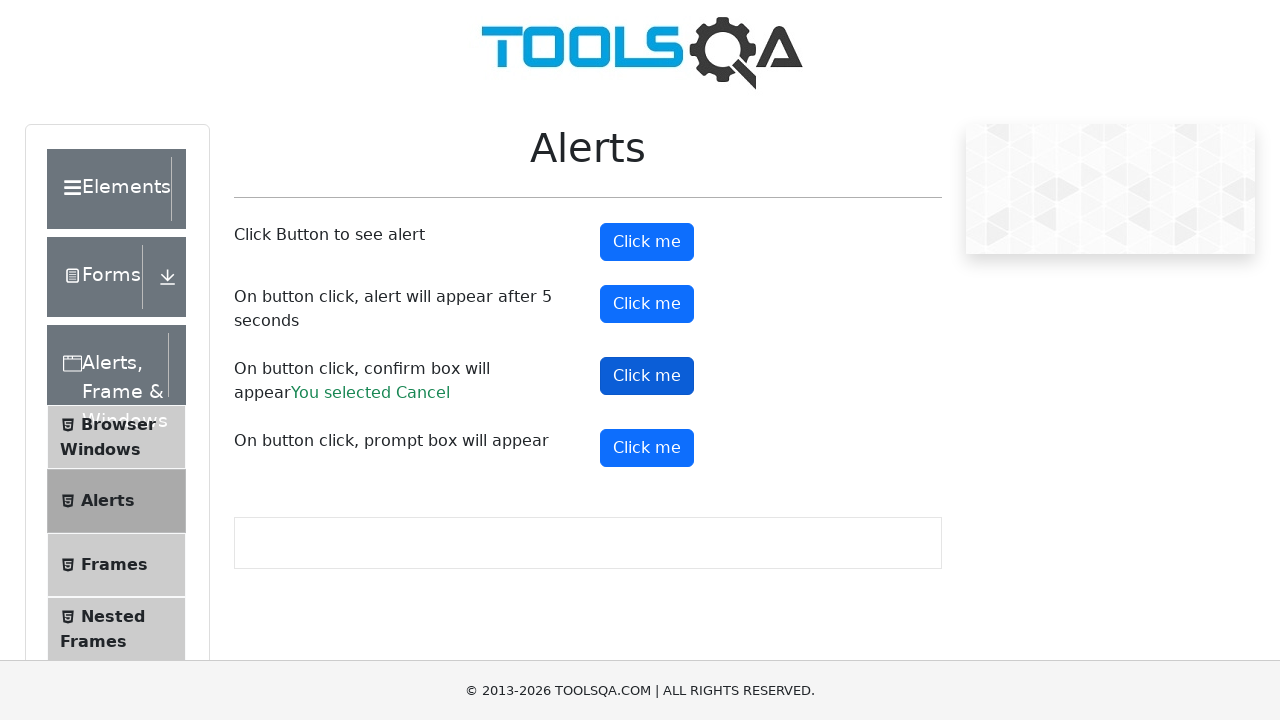

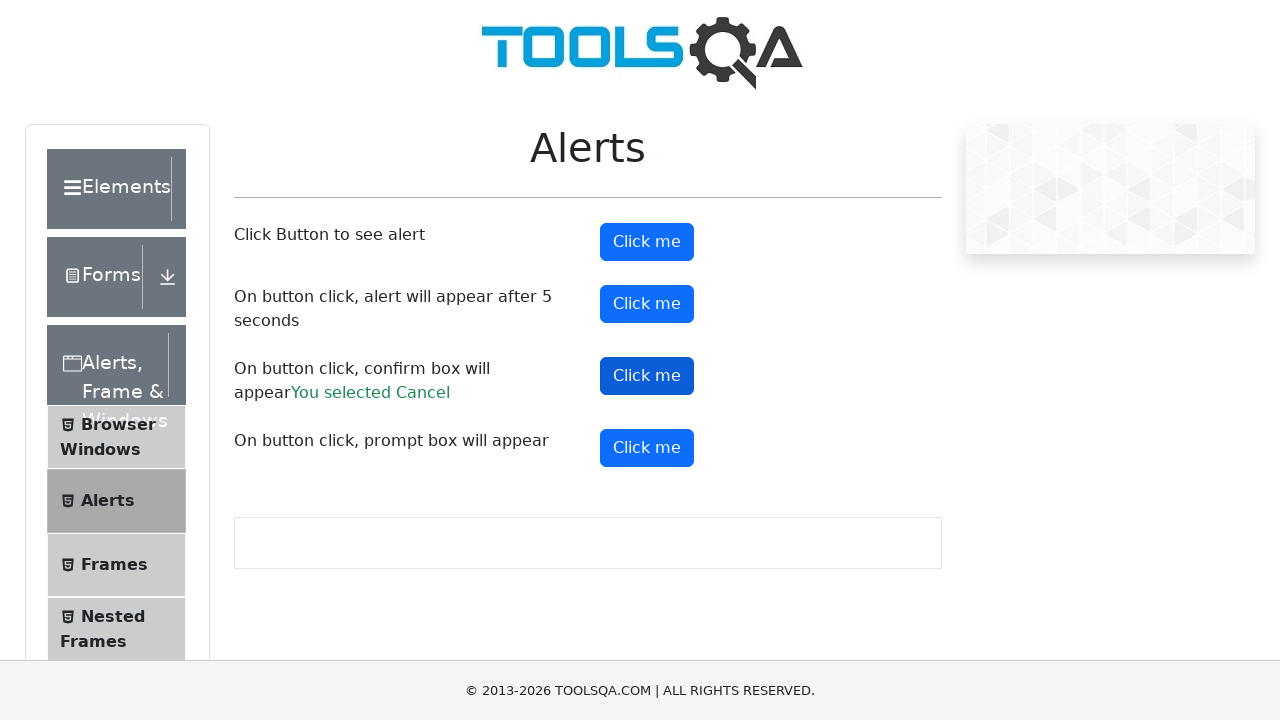